Verifies the handball Eurocups page loads correctly by checking for the presence of key page elements: the h1 header, submenu button, news section, and reviews section.

Starting URL: https://m.sport-express.ru/handball/eurocups/

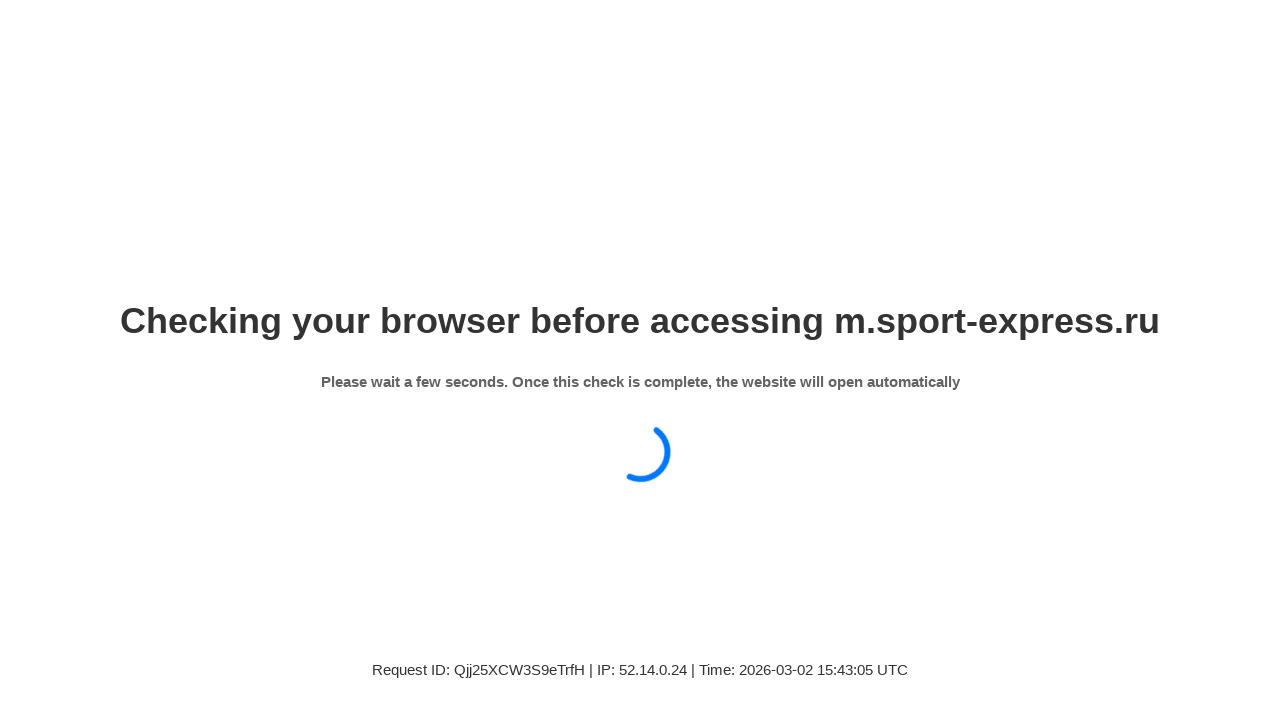

Waited for h1 header 'Еврокубки по гандболу' to load
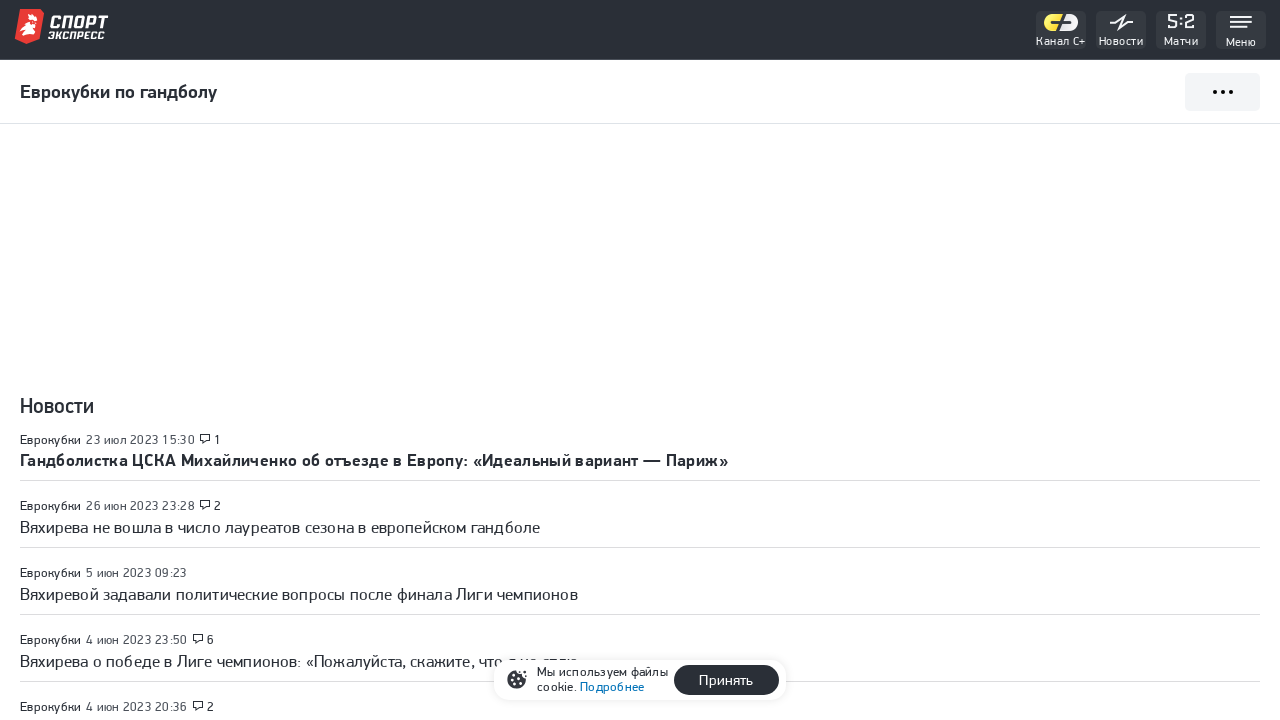

Waited for submenu button to load
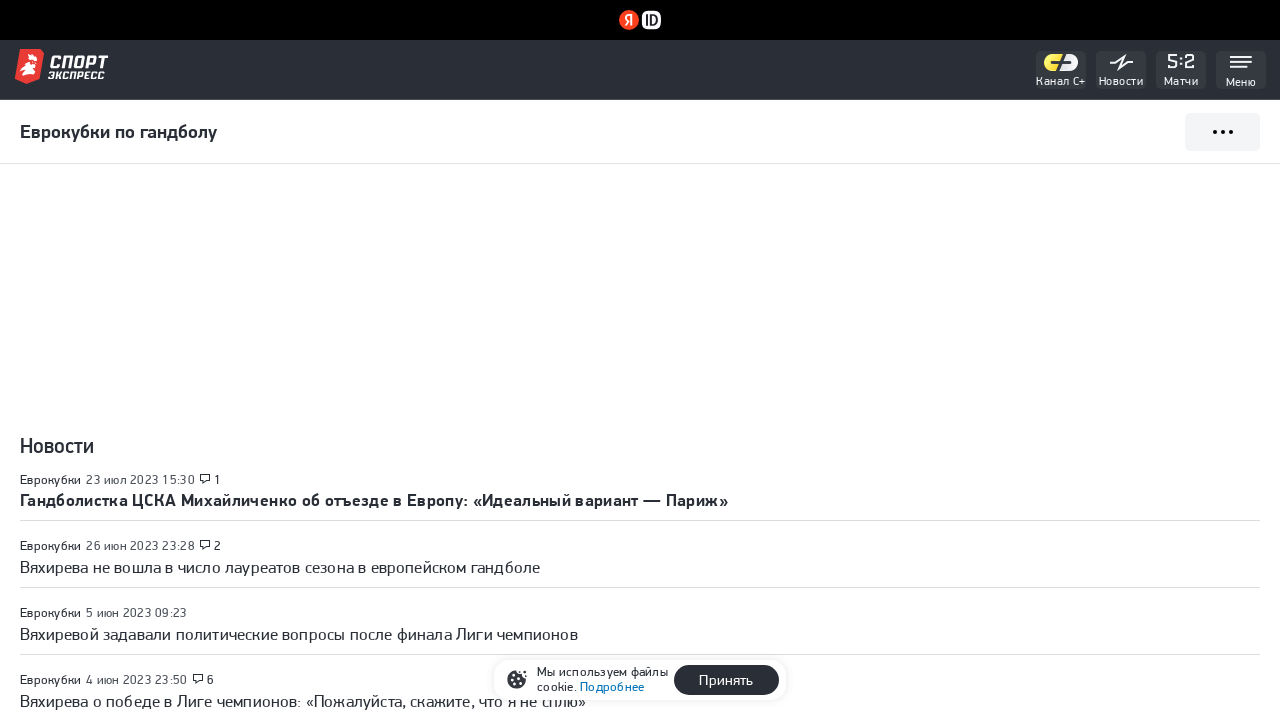

Waited for news section to load
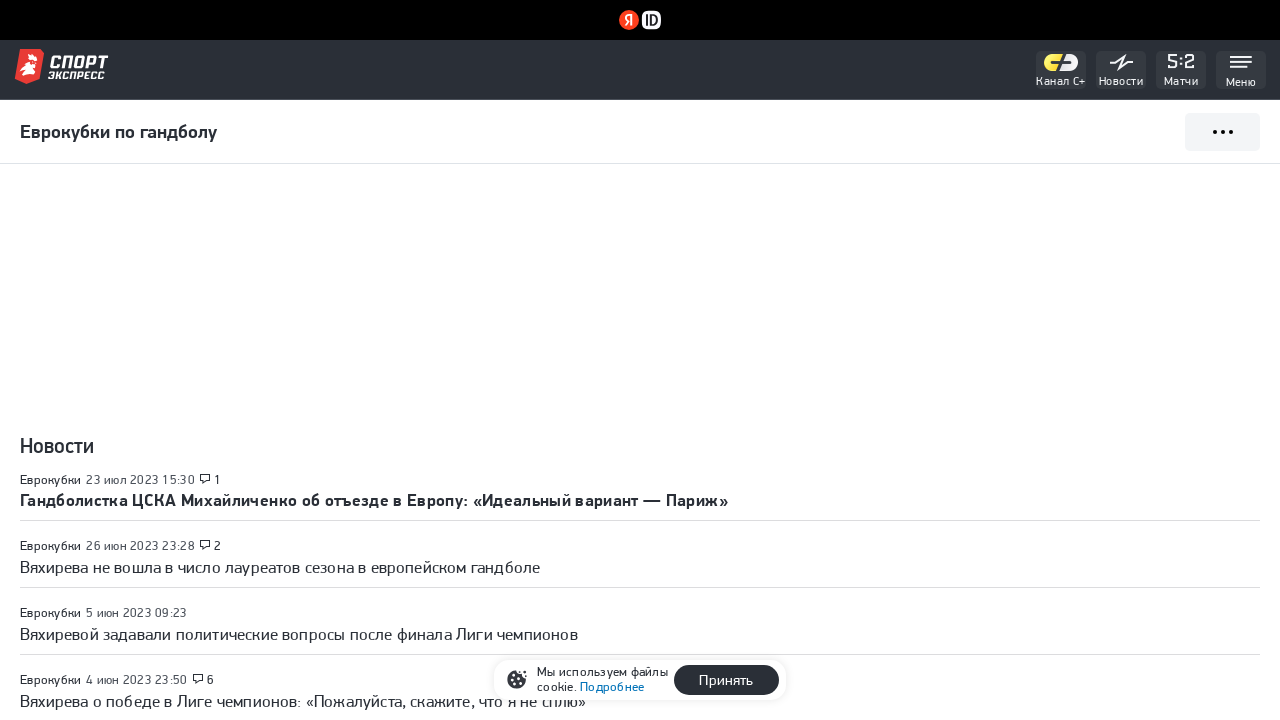

Waited for reviews/articles section to load
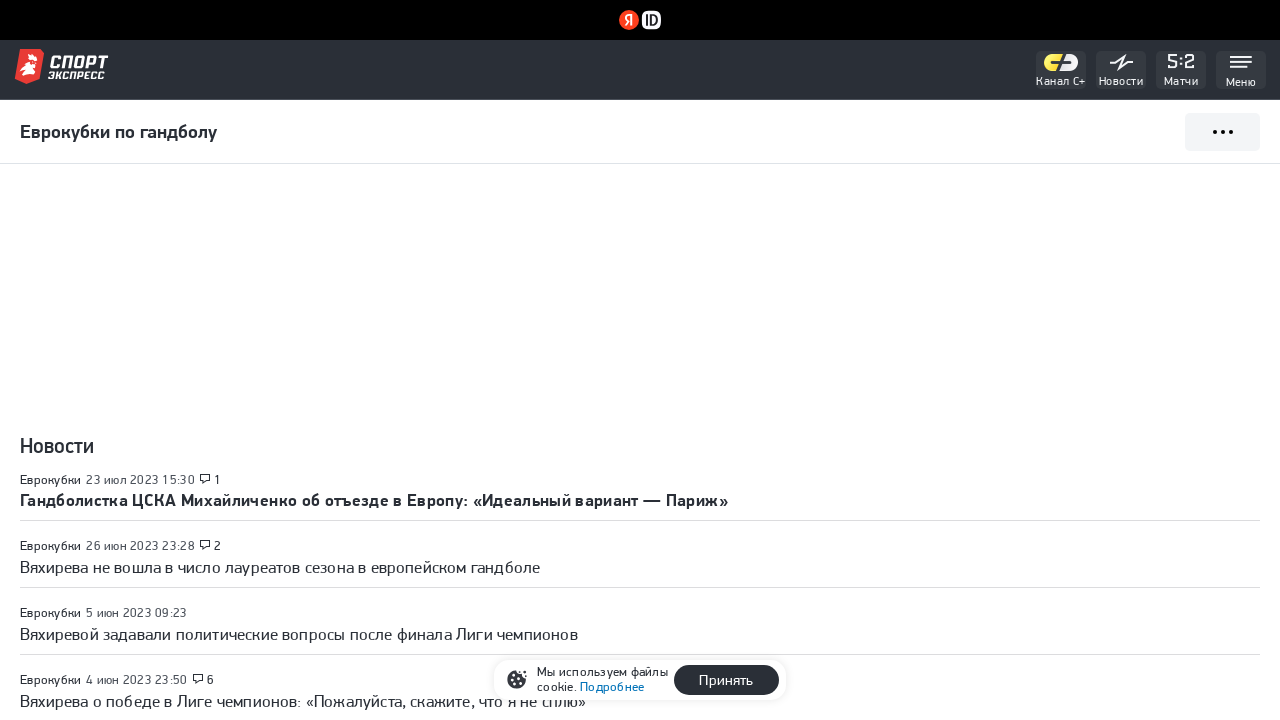

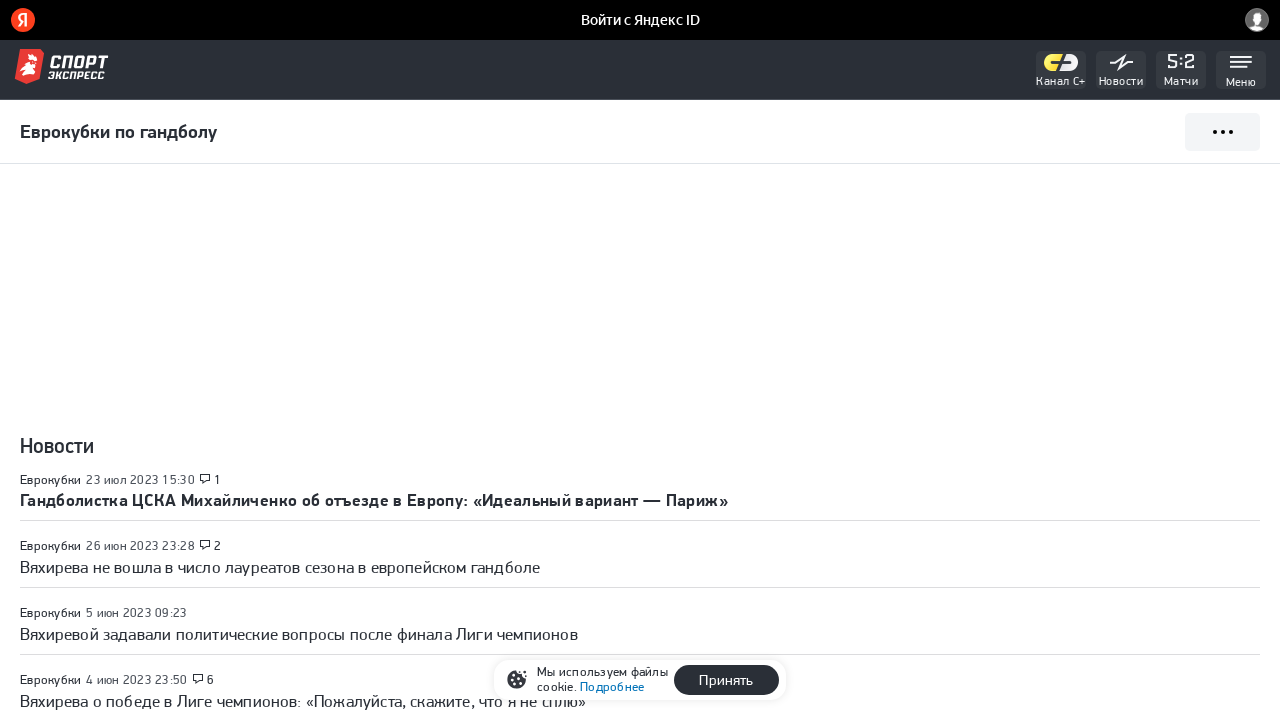